Launches browser, navigates to Flipkart website, maximizes window, and retrieves the page title

Starting URL: https://www.flipkart.com

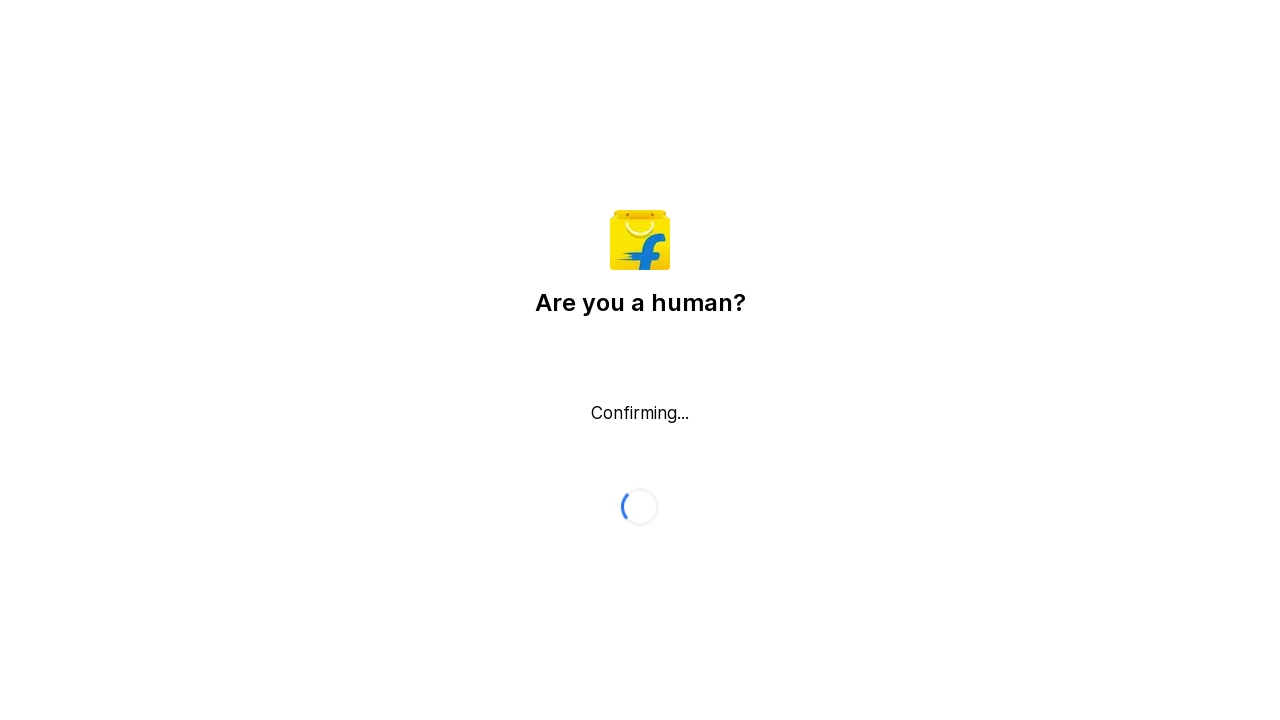

Set viewport size to 1920x1080
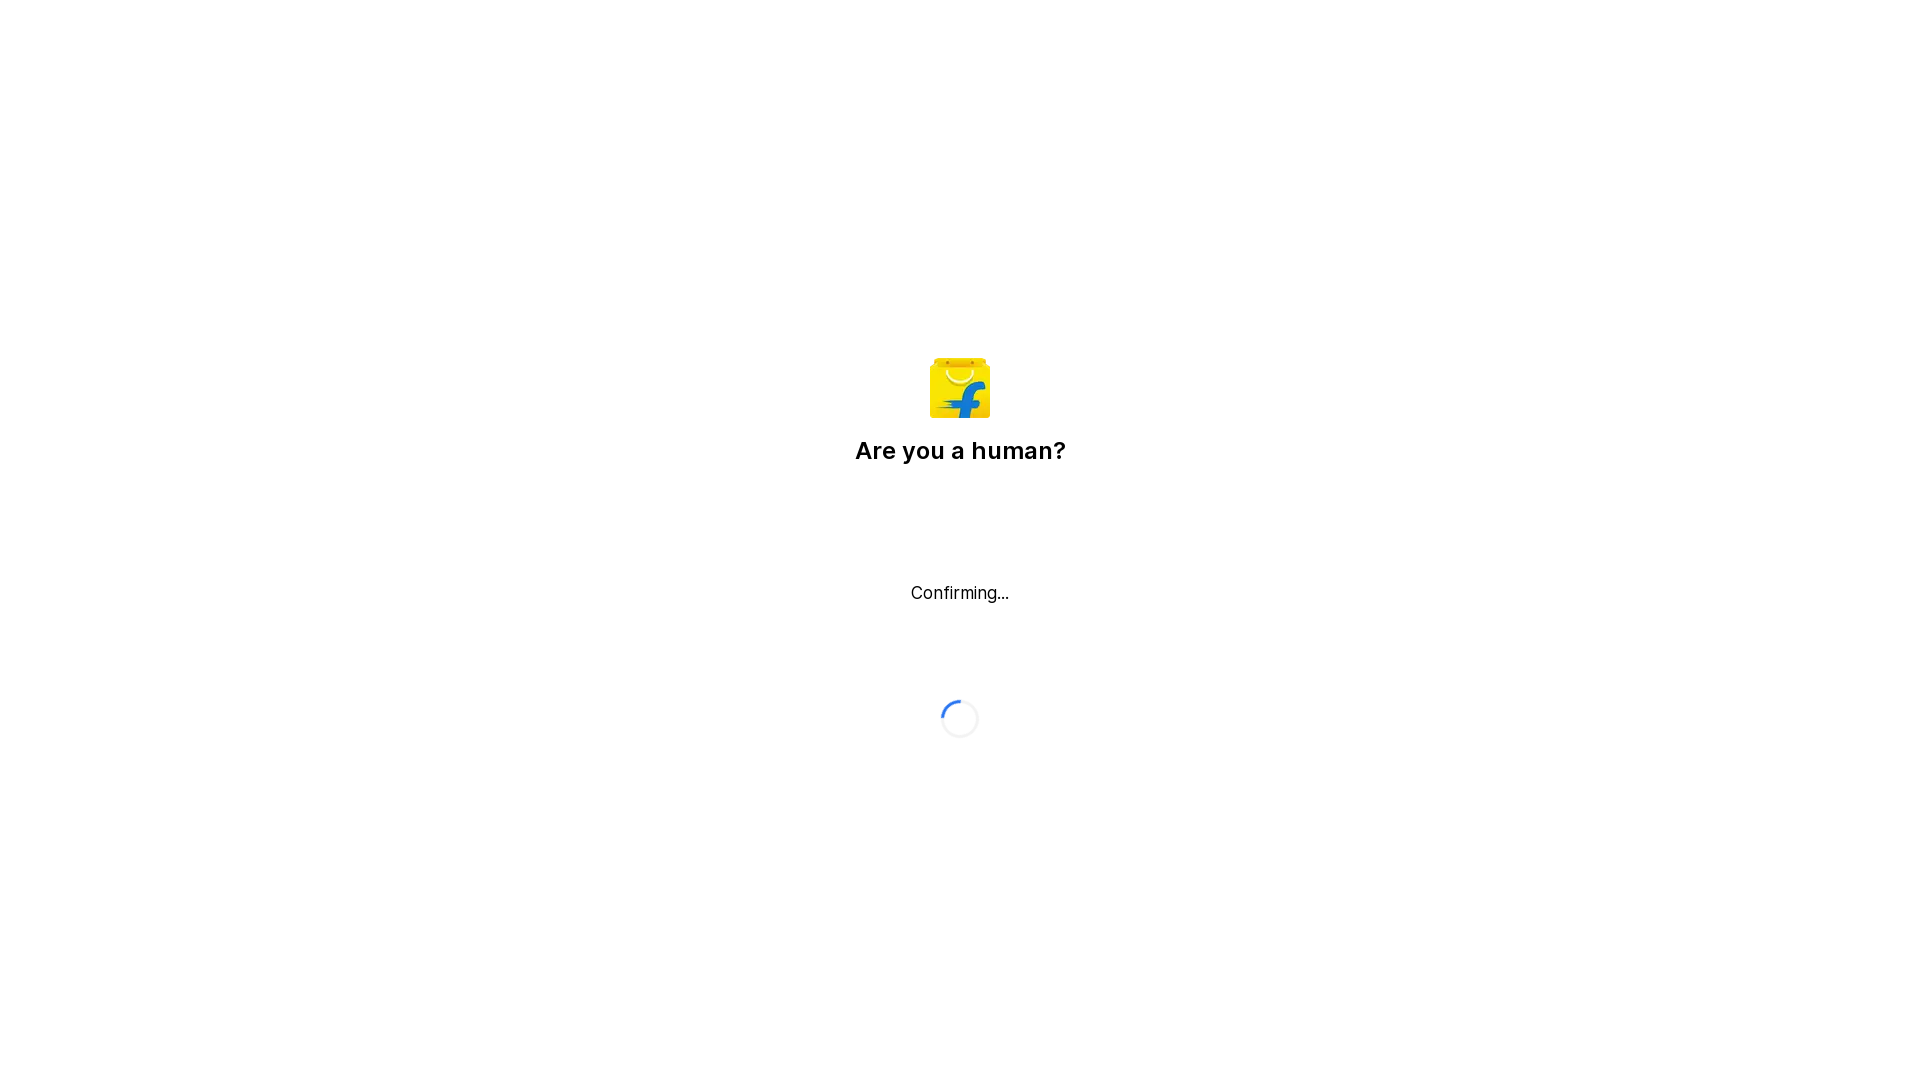

Waited for page DOM content to load
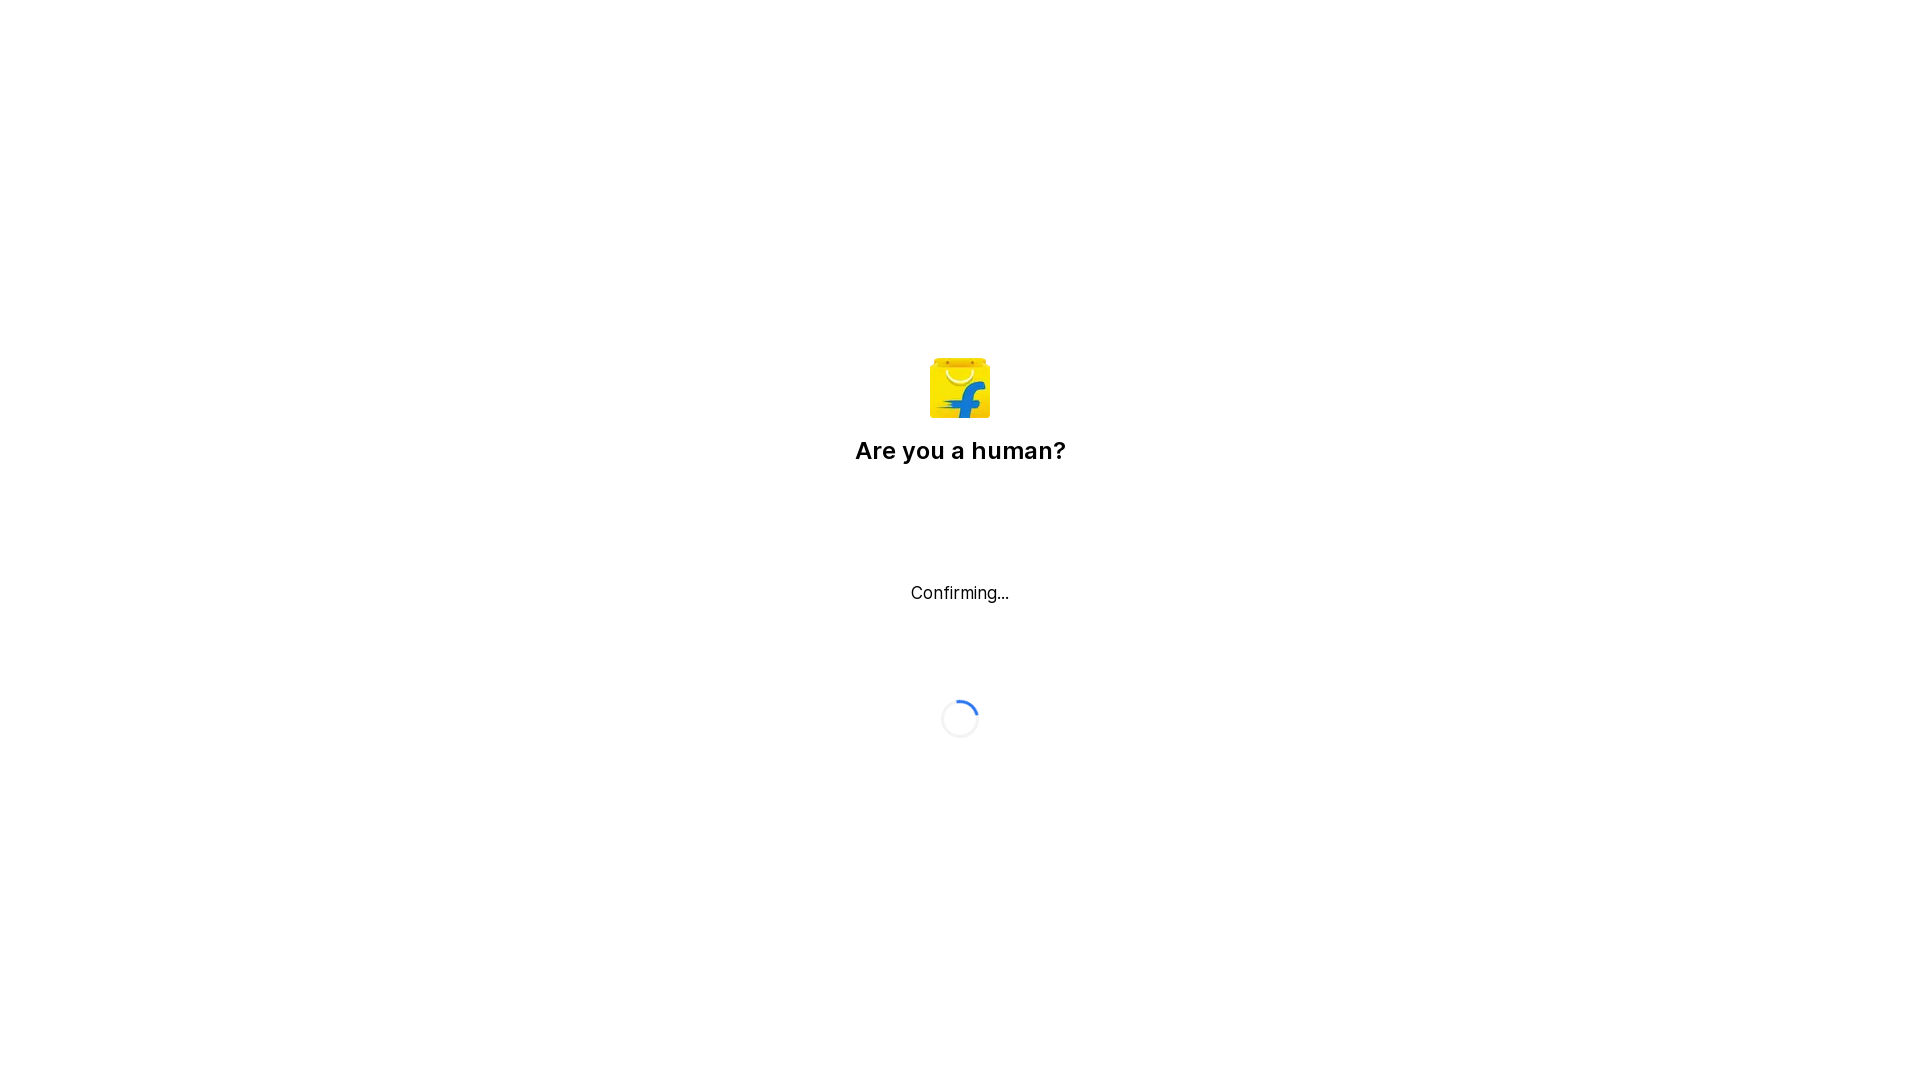

Retrieved page title: Flipkart reCAPTCHA
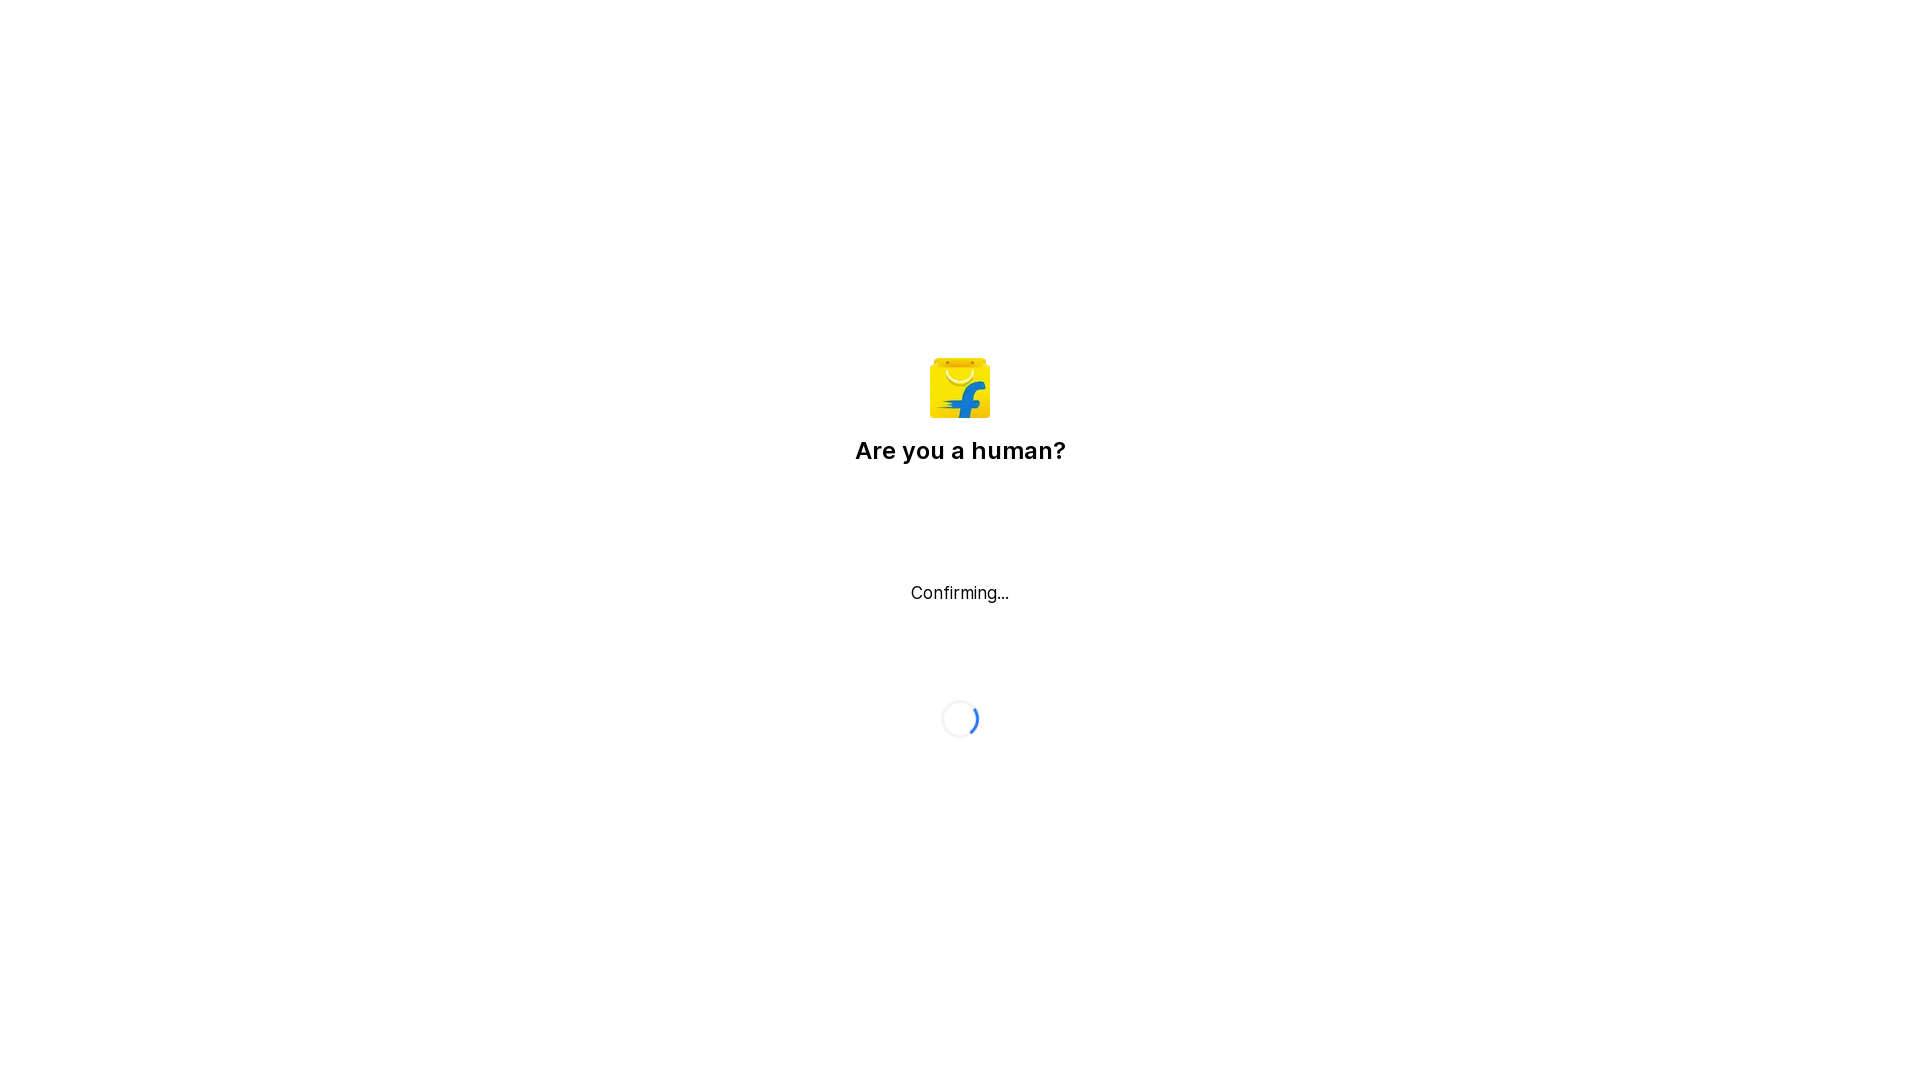

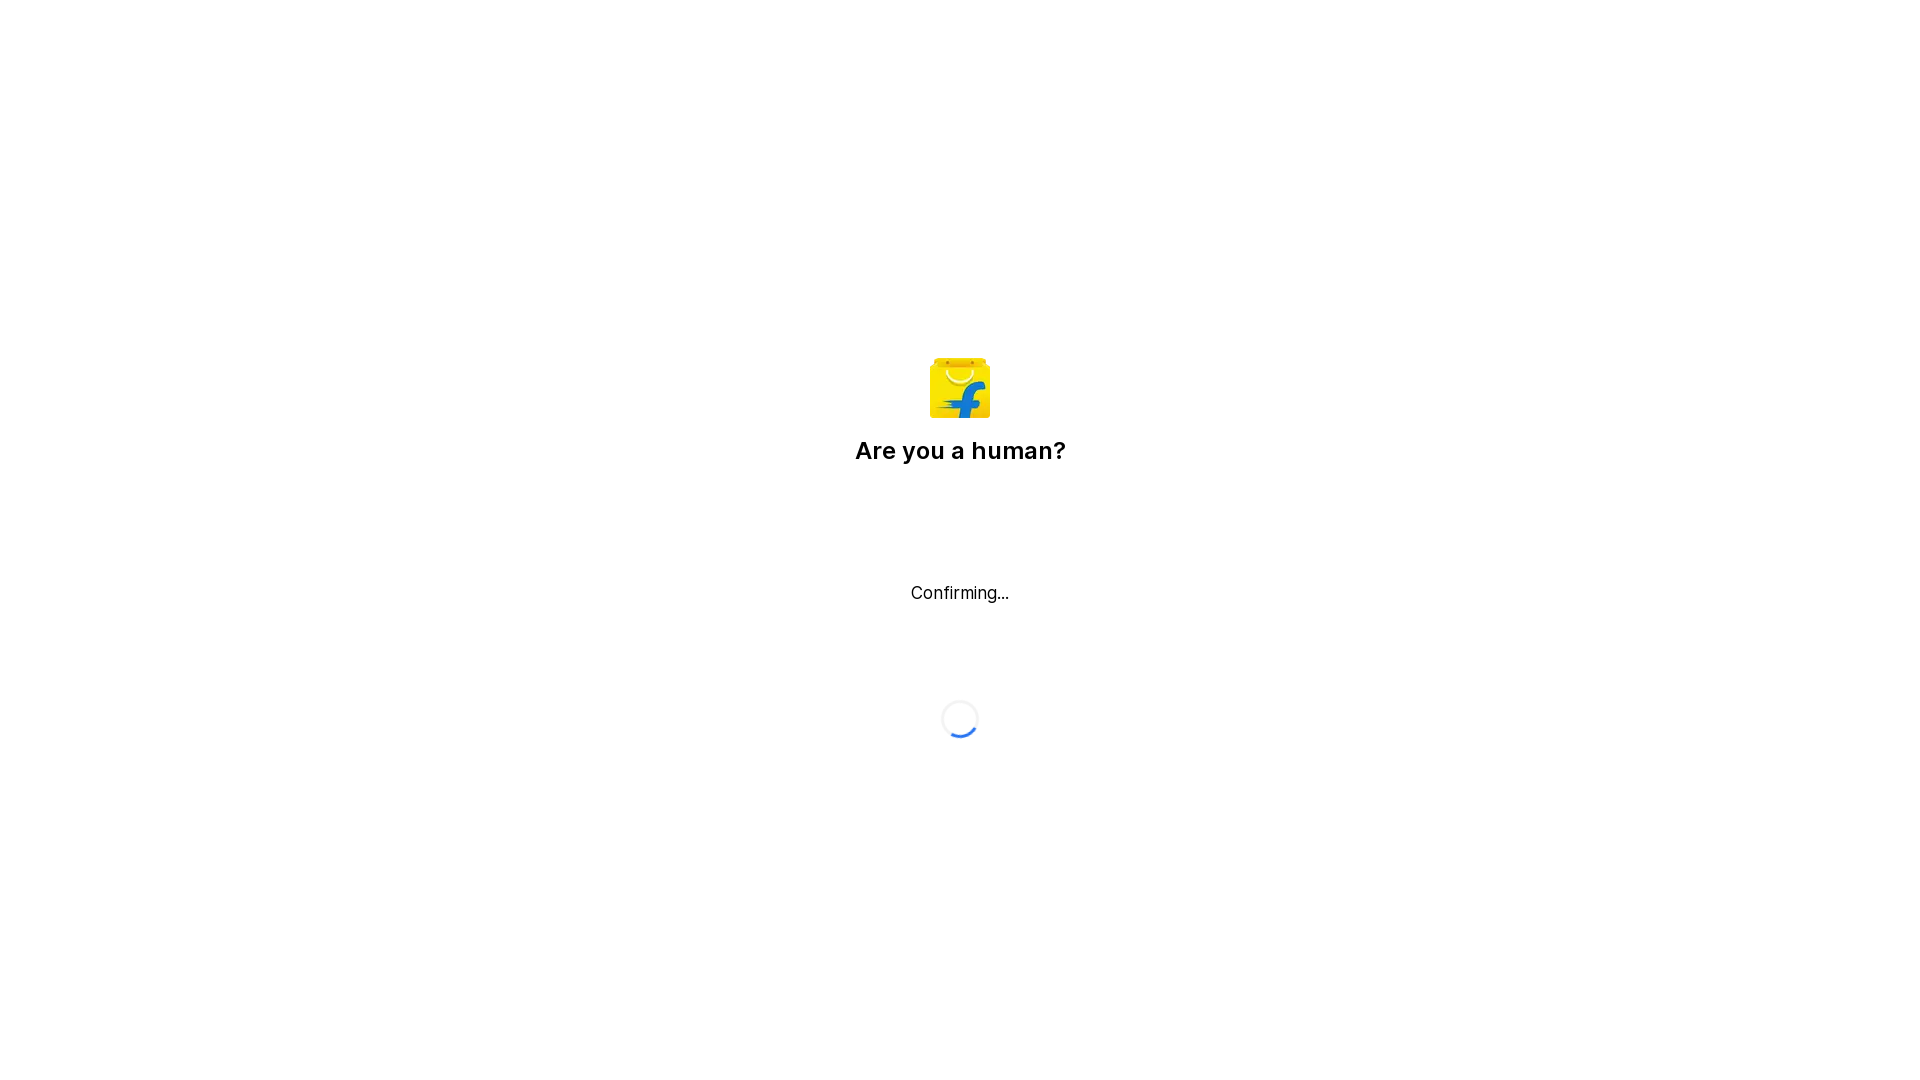